Tests multiple window handling by clicking a link that opens a new window, then switching between the original and new windows to verify the correct window titles.

Starting URL: http://the-internet.herokuapp.com/windows

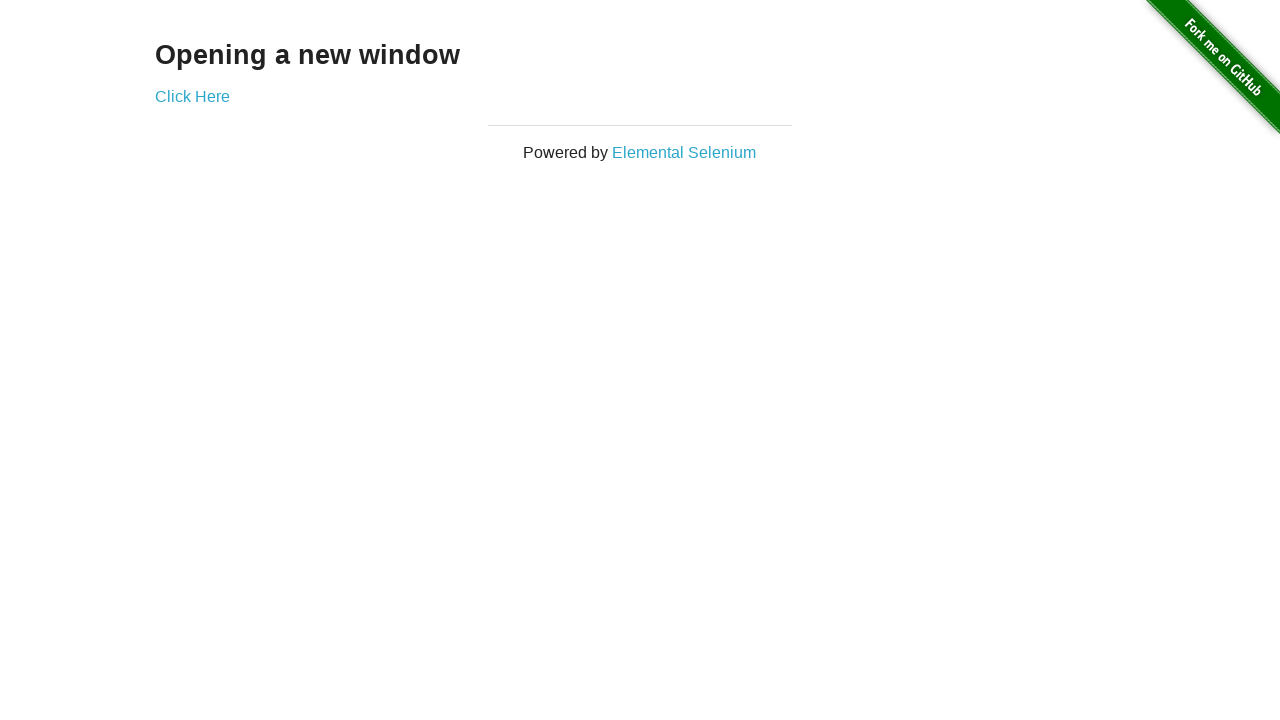

Clicked link that opens a new window at (192, 96) on .example a
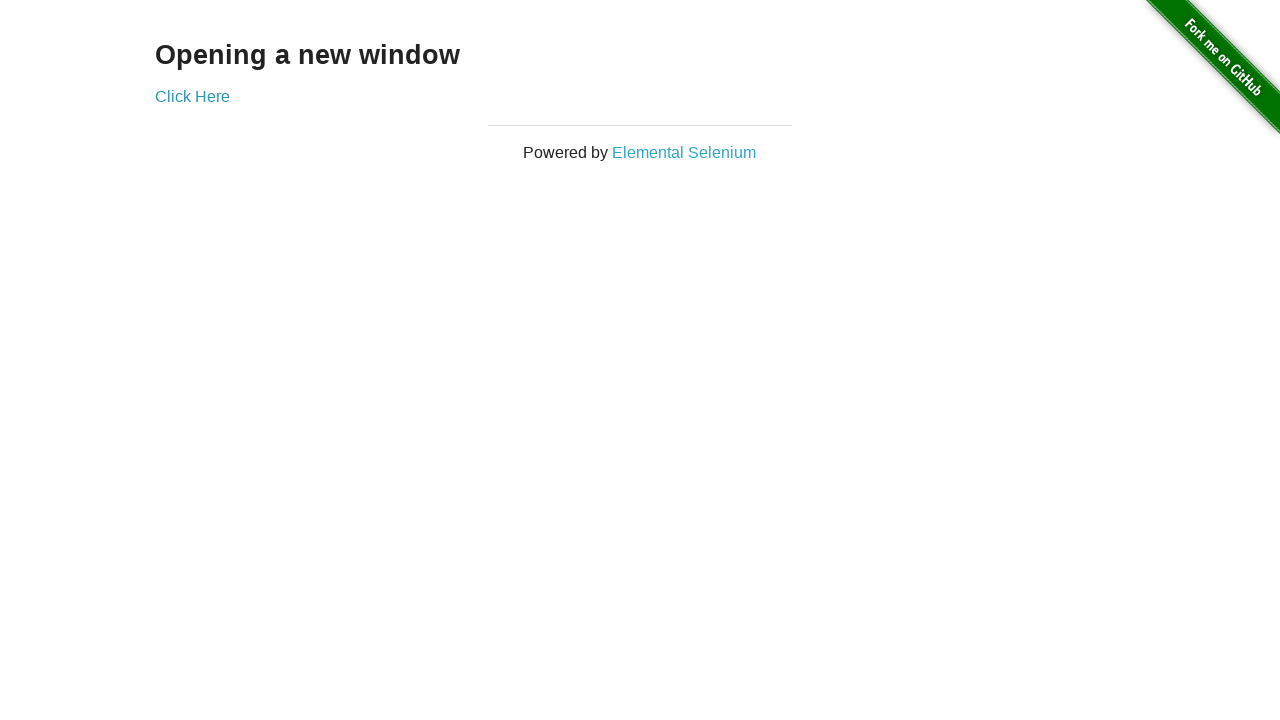

New window opened and captured
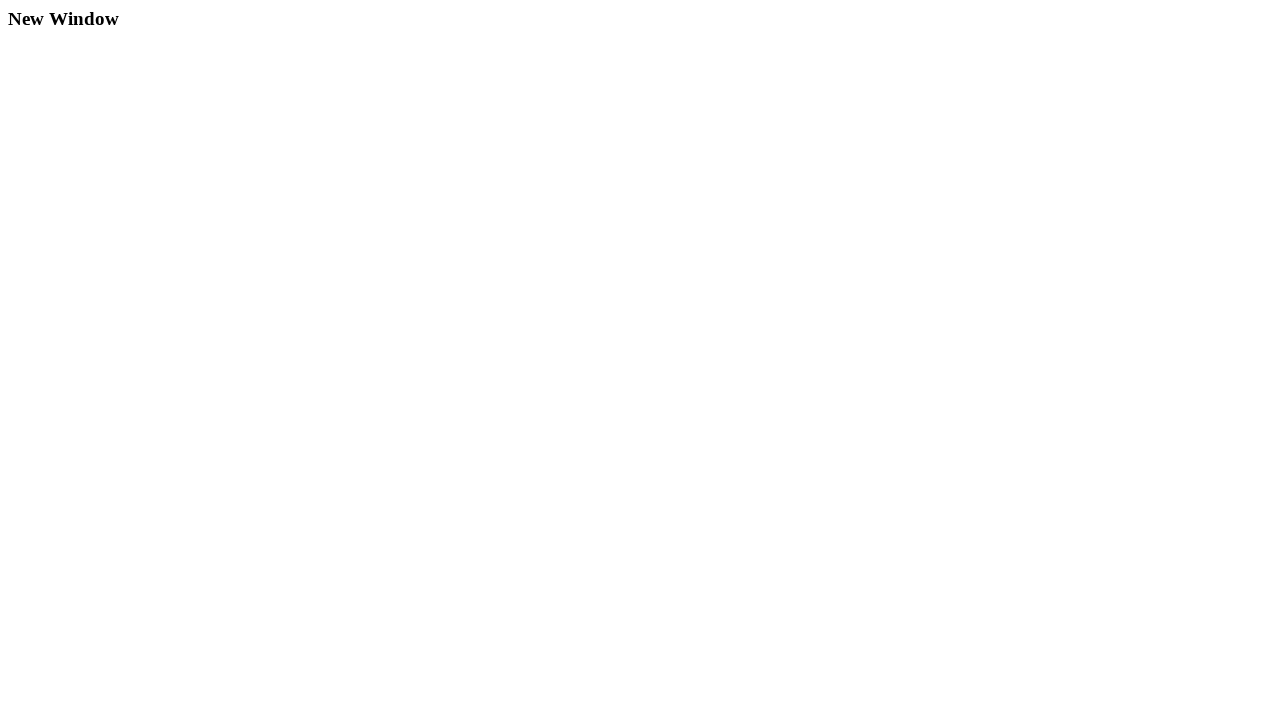

Verified original window title is 'The Internet' (not 'New Window')
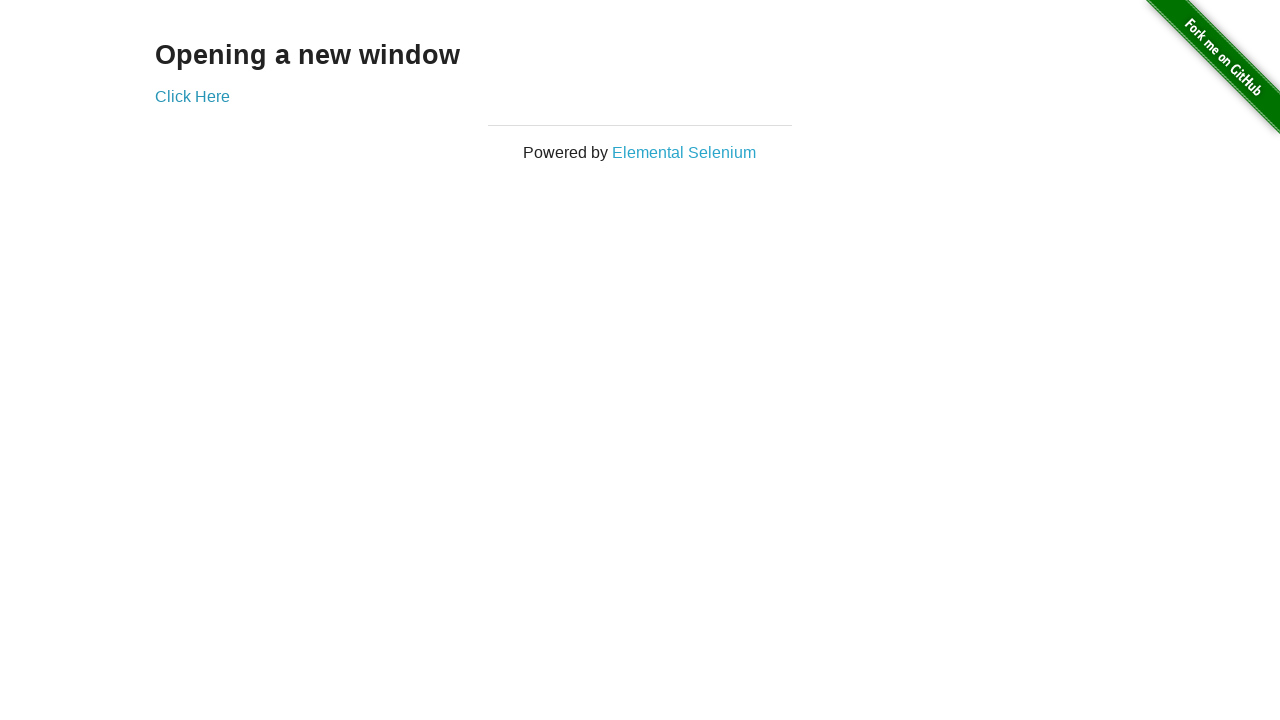

Verified new window title is 'New Window'
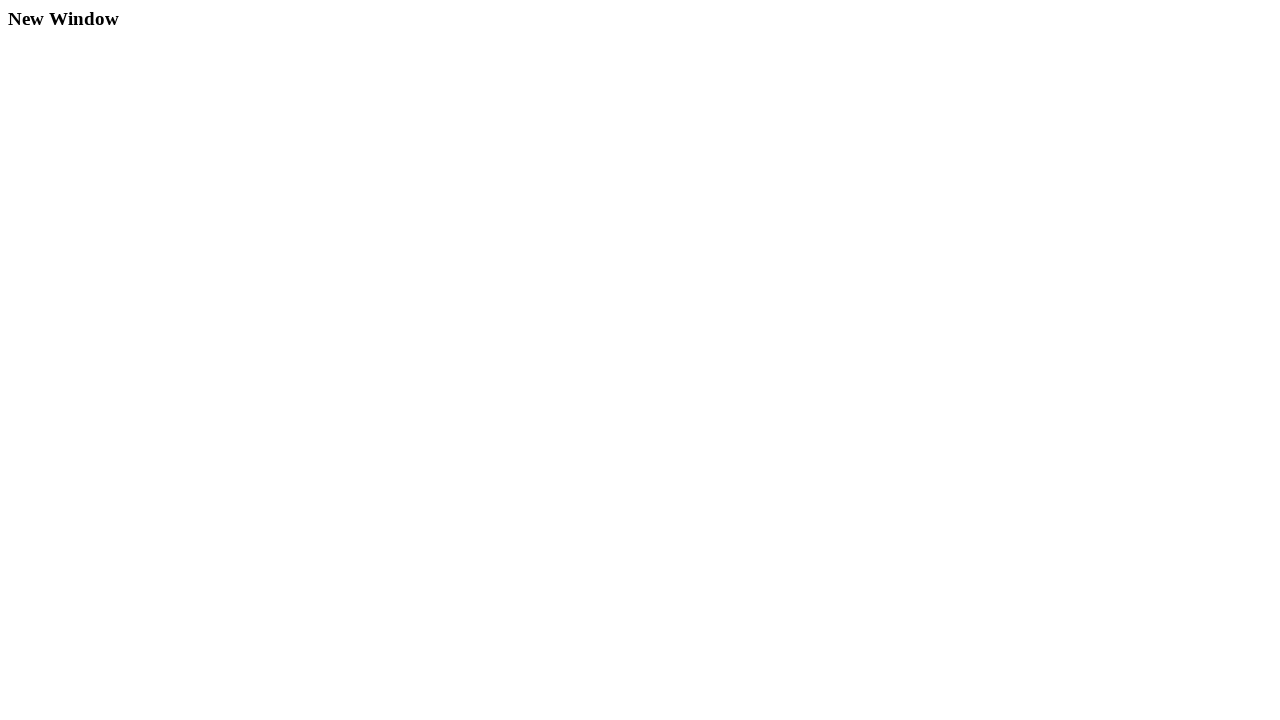

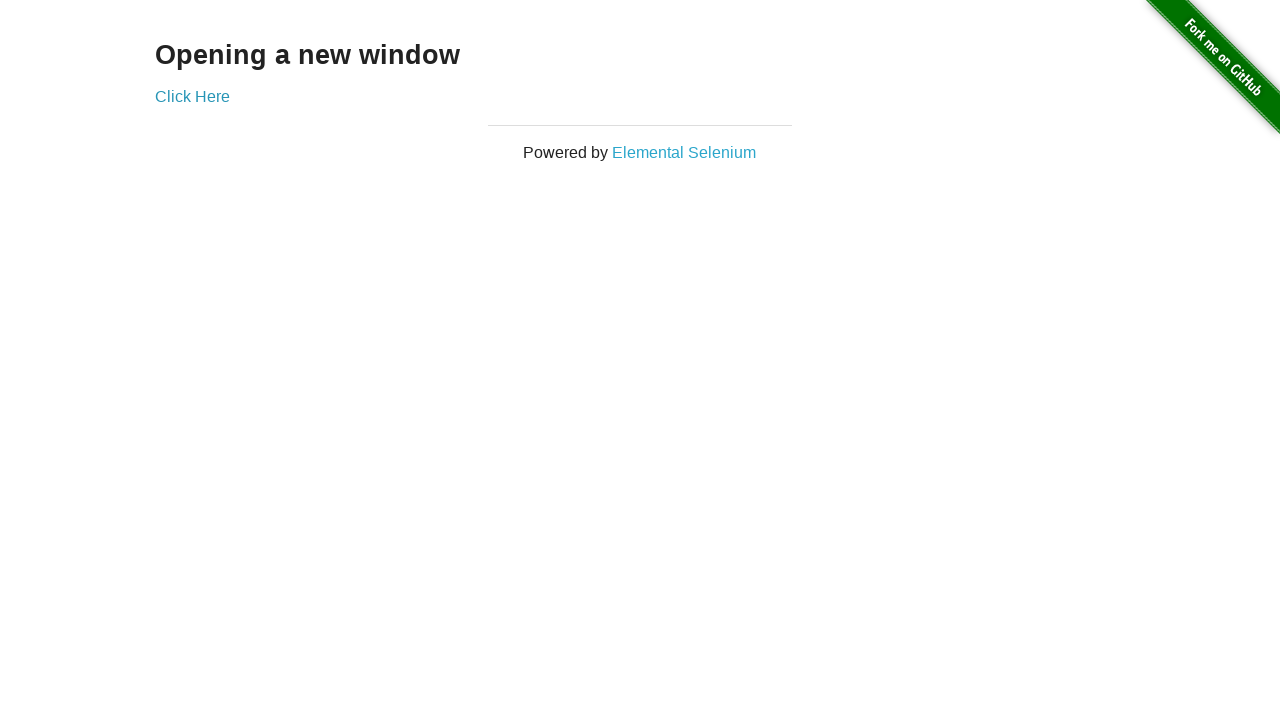